Tests the DemoQA practice form by filling out personal information including first name, last name, email, gender, phone number, date of birth, hobbies, and address, then submitting the form.

Starting URL: https://demoqa.com/automation-practice-form

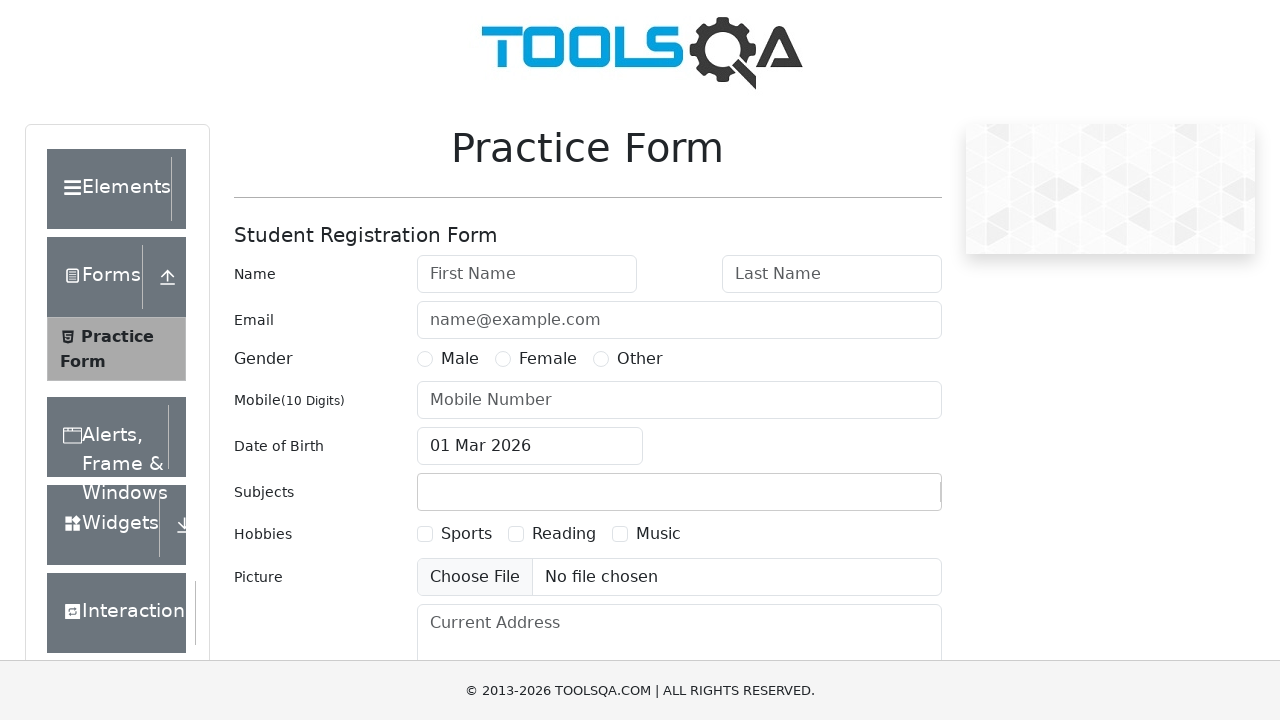

Filled first name field with 'Altyna' on input#firstName
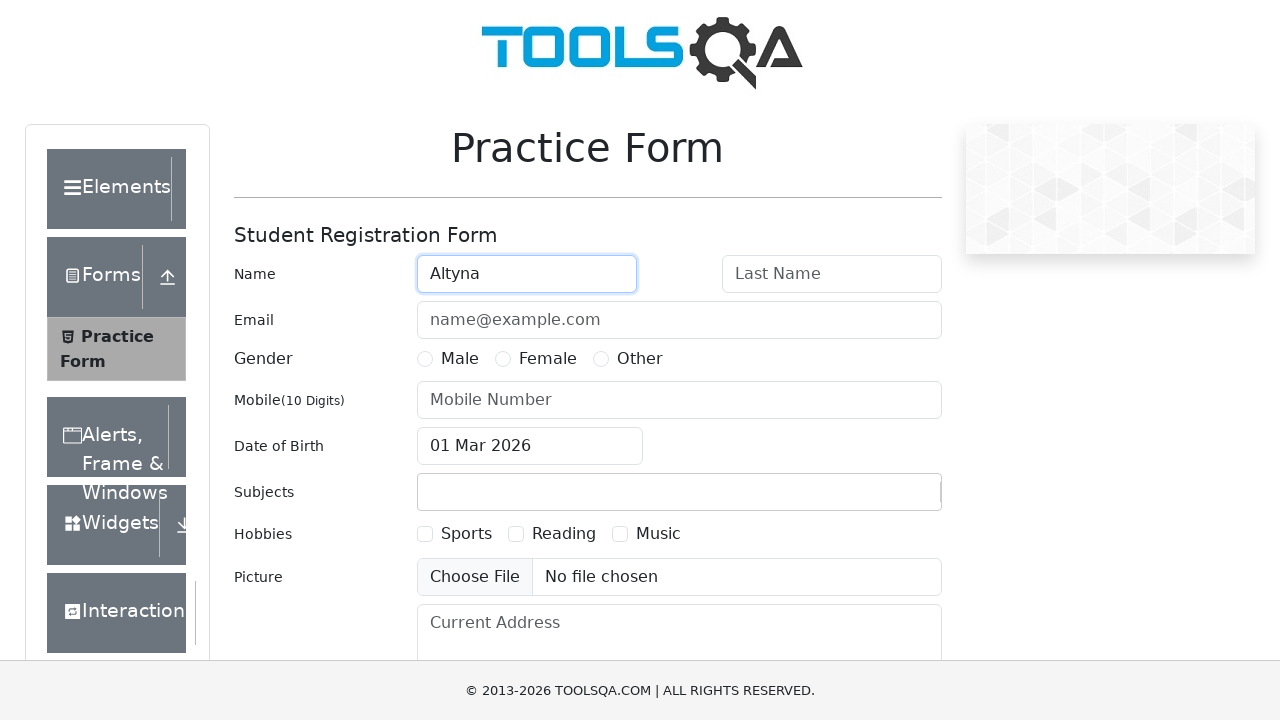

Filled last name field with 'Bekhtenova' on input#lastName
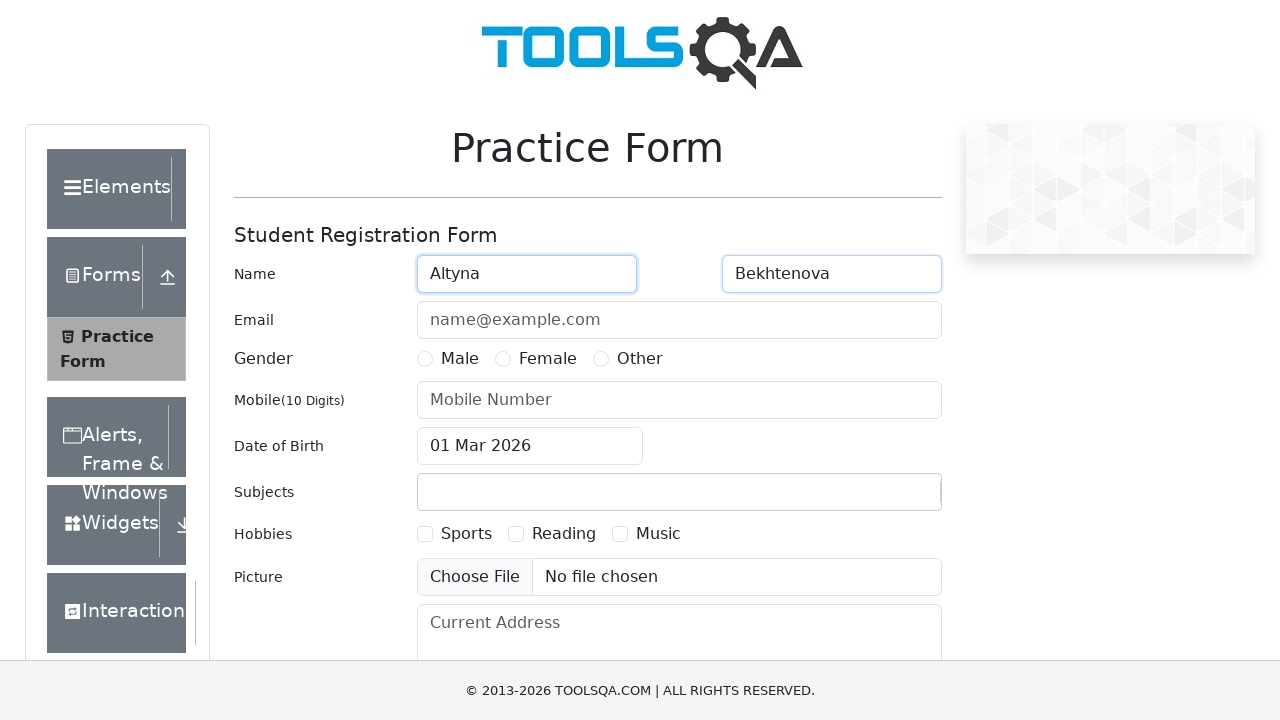

Filled email field with 'altusha.test@mail.ru' on input#userEmail
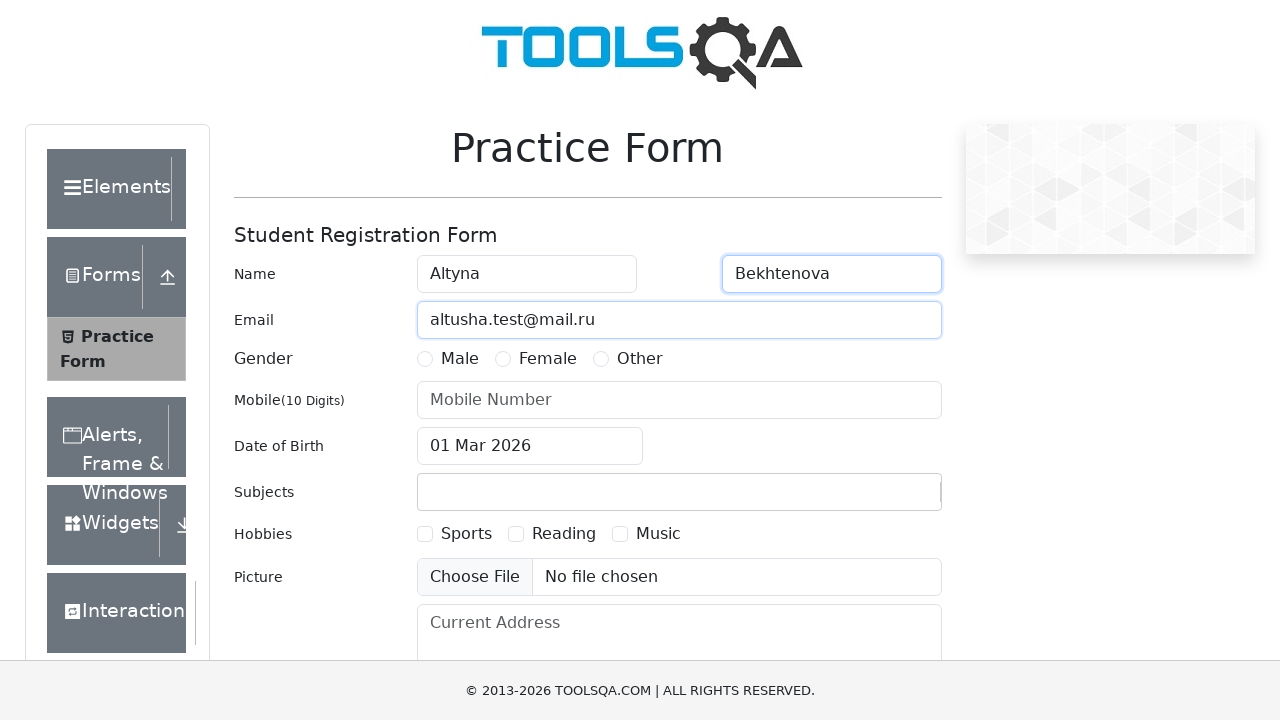

Selected Male gender option at (460, 359) on label[for='gender-radio-1']
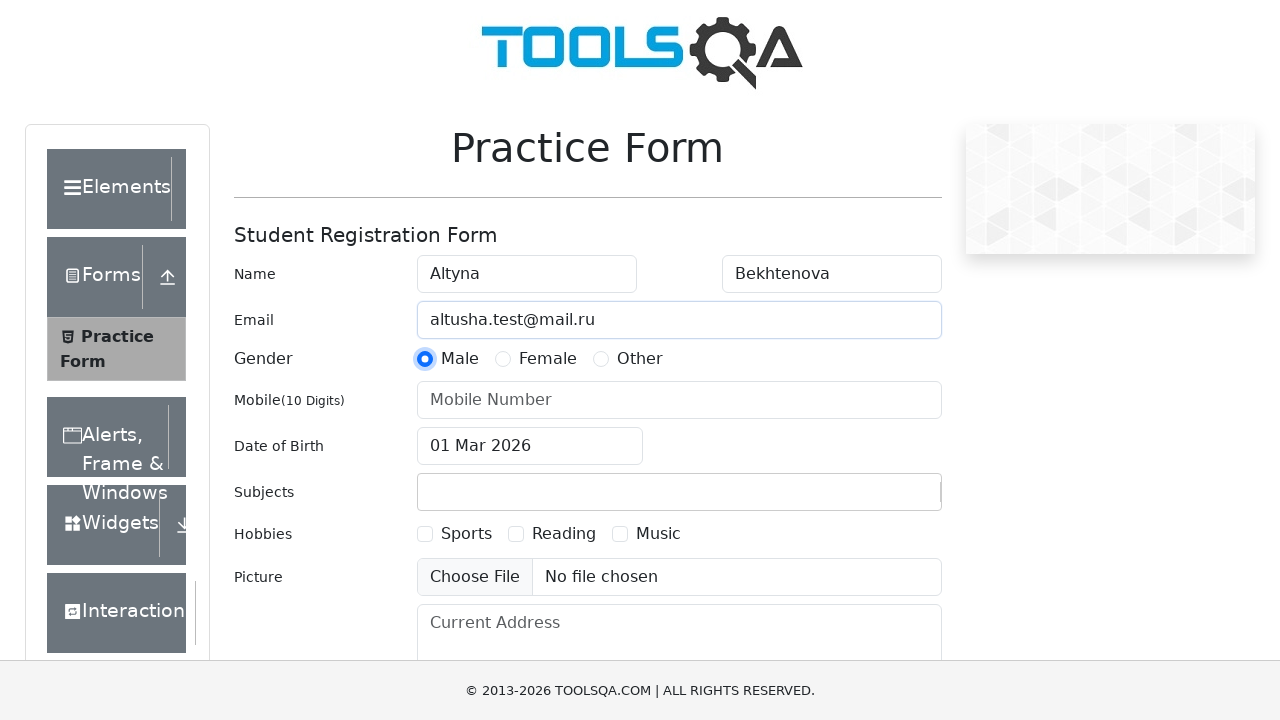

Filled phone number field with '8888888888' on input#userNumber
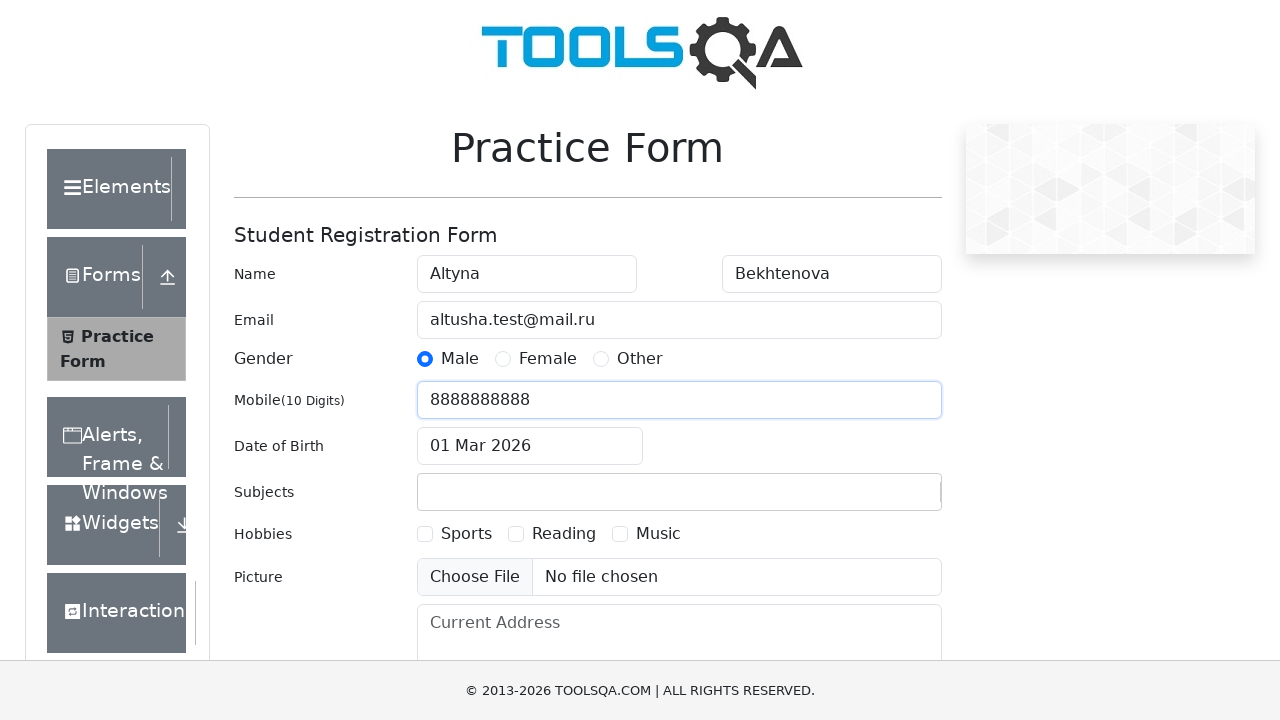

Clicked date of birth input to open date picker at (530, 446) on input#dateOfBirthInput
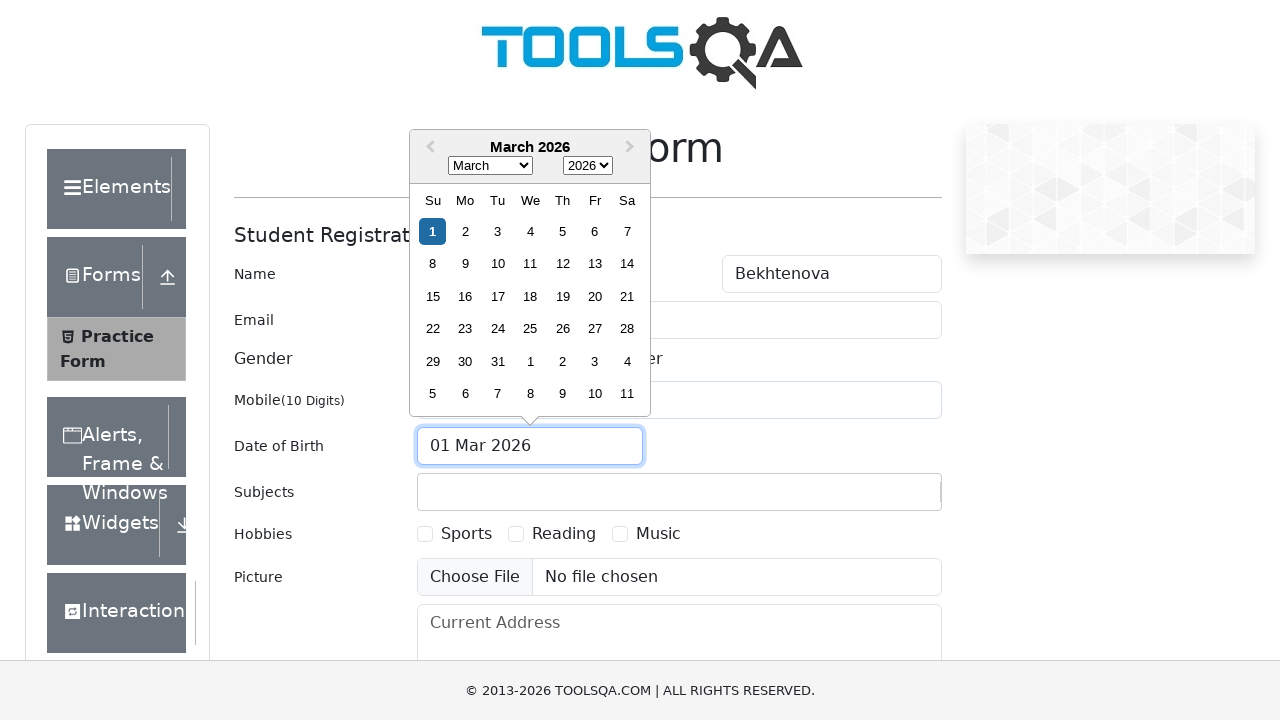

Selected July (month 6) from date picker on .react-datepicker__month-select
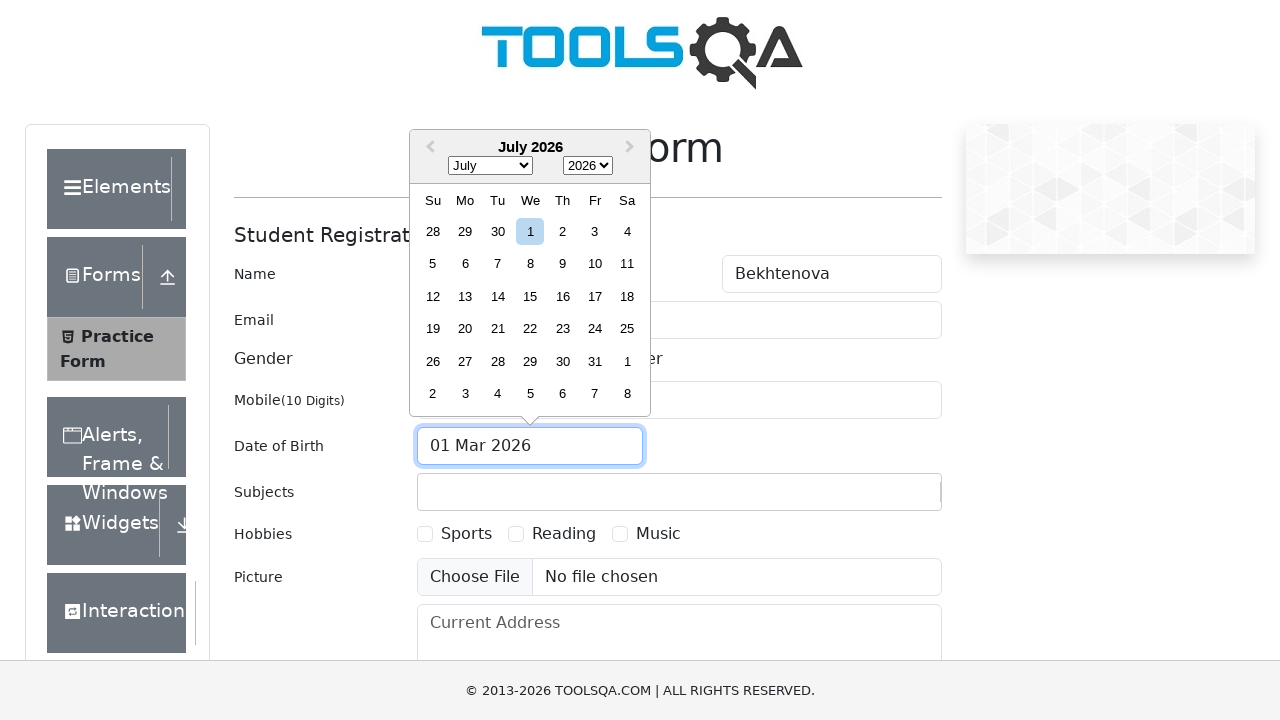

Selected year 1995 from date picker on .react-datepicker__year-select
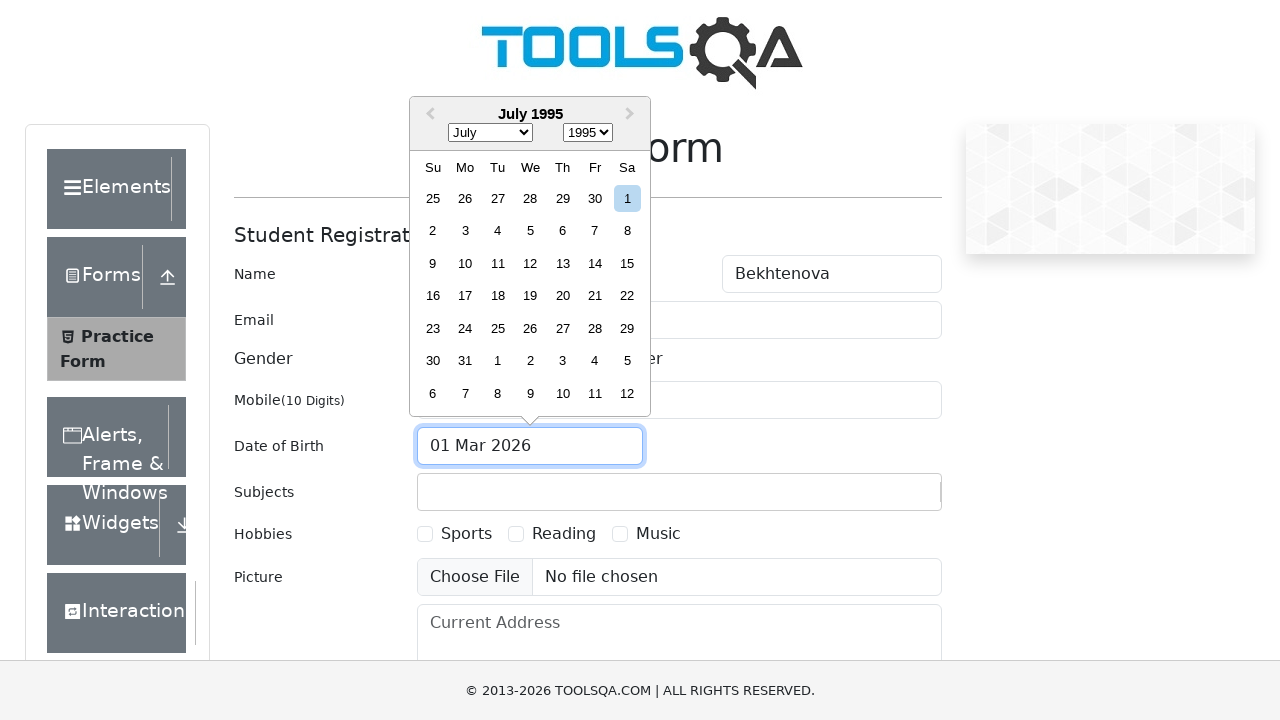

Selected day 6 from date picker at (562, 231) on .react-datepicker__day--006:not(.react-datepicker__day--outside-month)
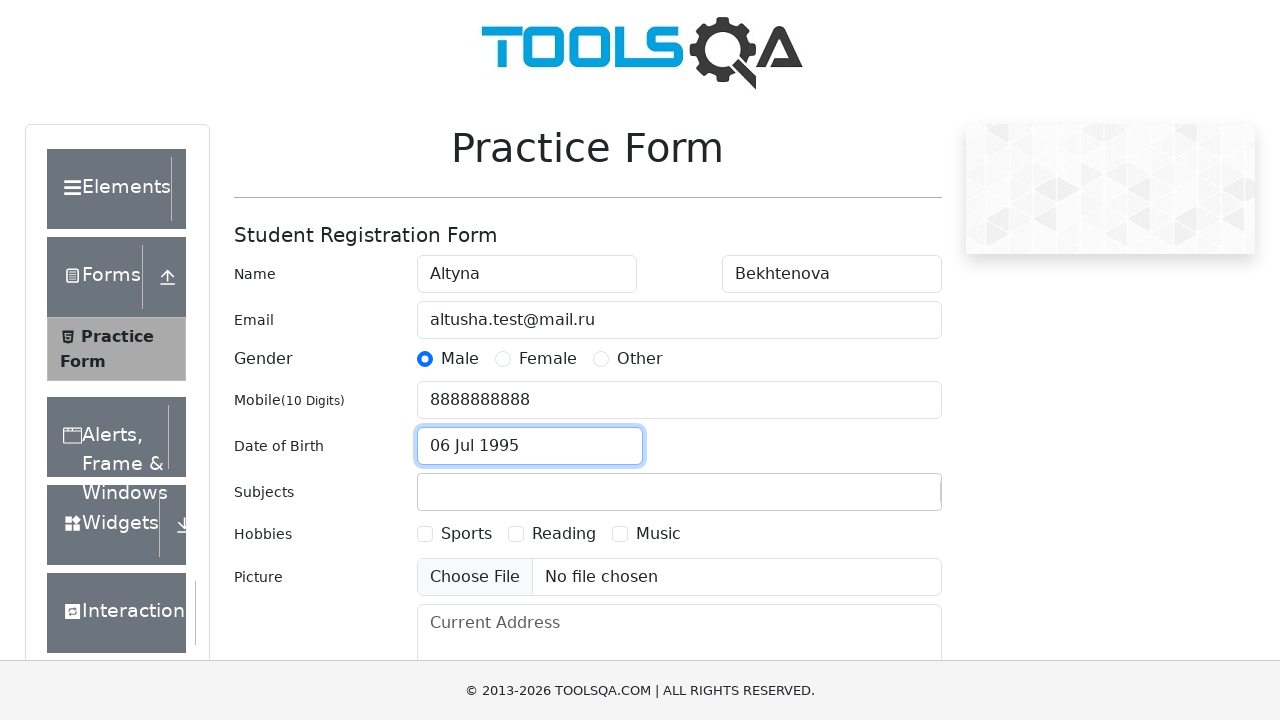

Selected Reading hobby checkbox at (564, 534) on label[for='hobbies-checkbox-2']
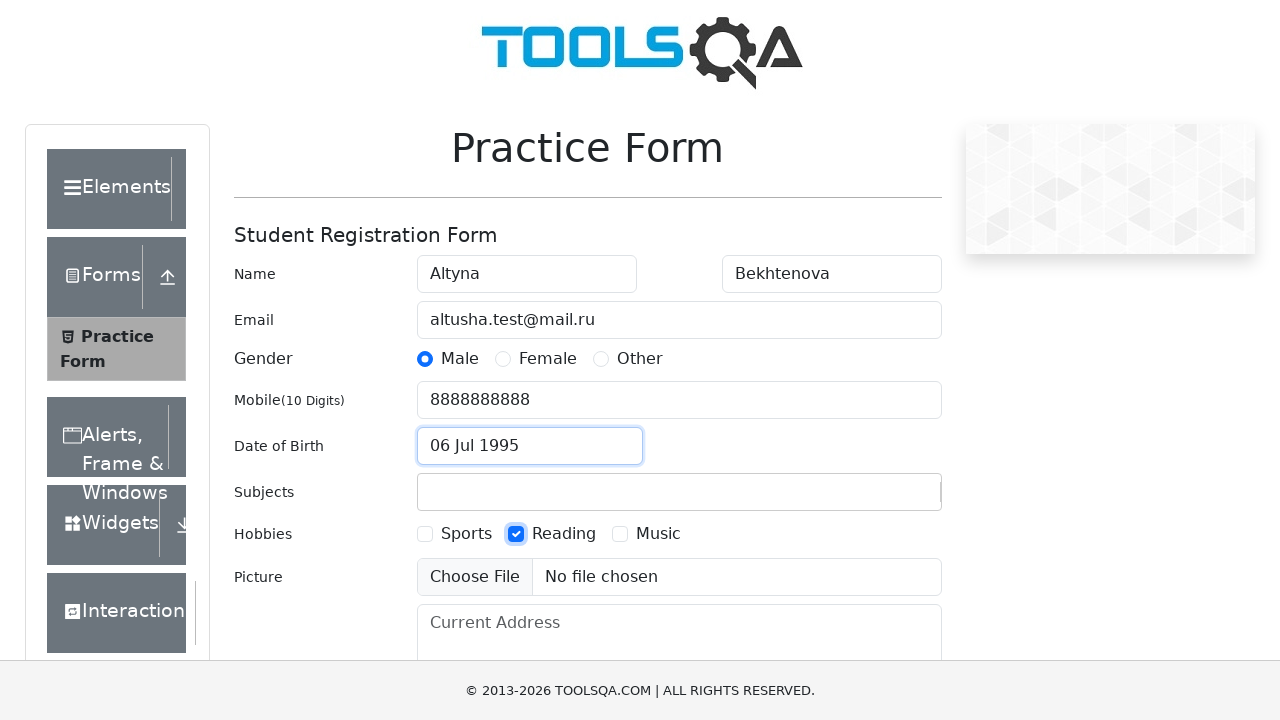

Filled current address field with 'Novosibirsk' on textarea#currentAddress
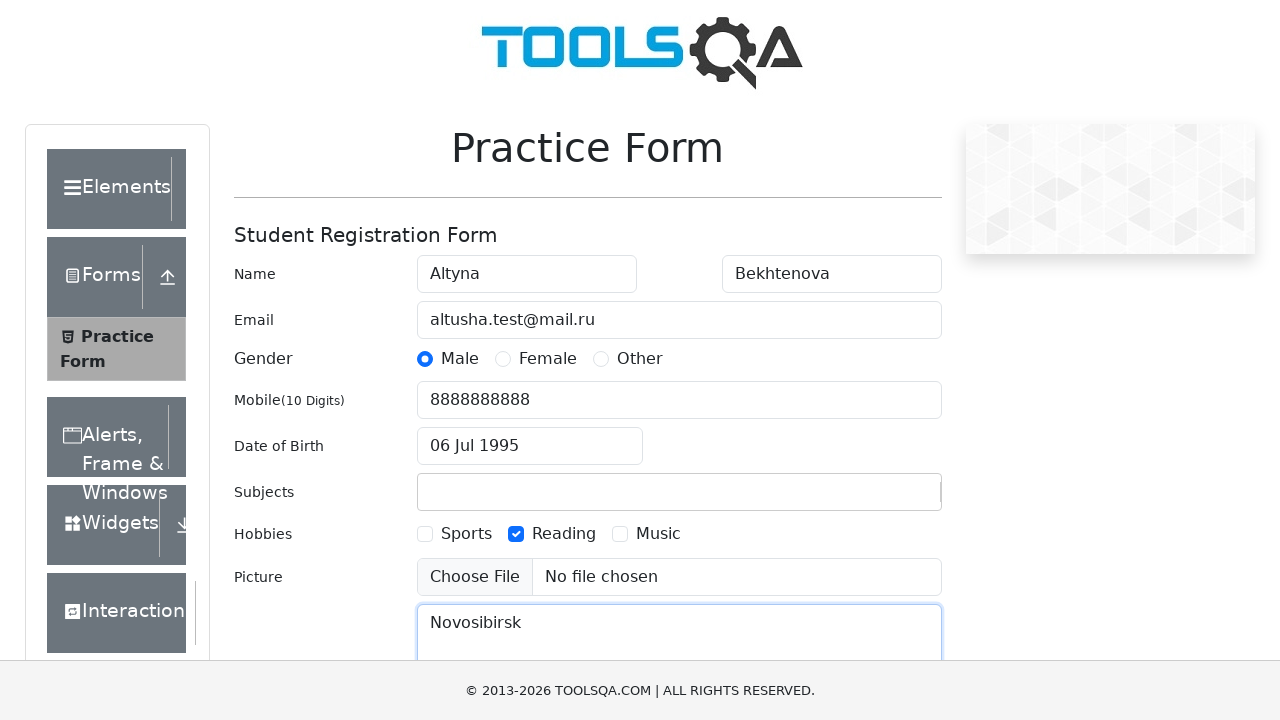

Clicked on state dropdown to open options at (527, 437) on #state
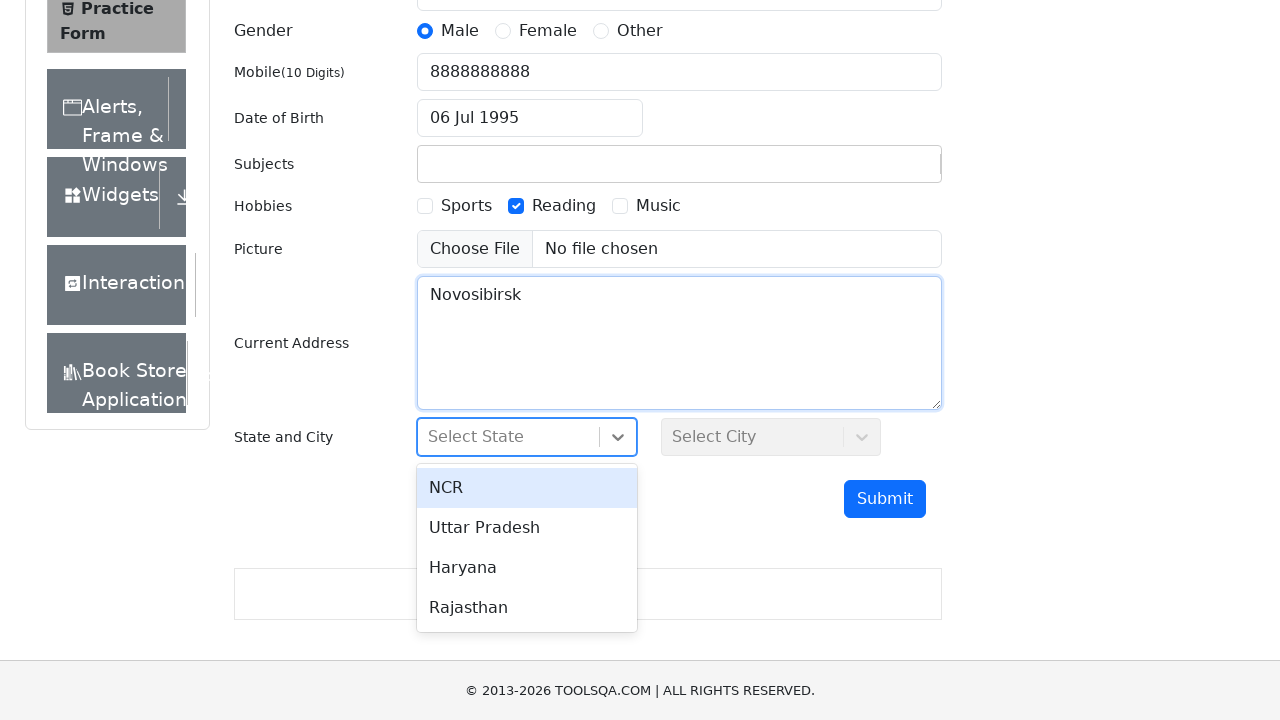

Selected first state option from dropdown at (527, 488) on #react-select-3-option-0
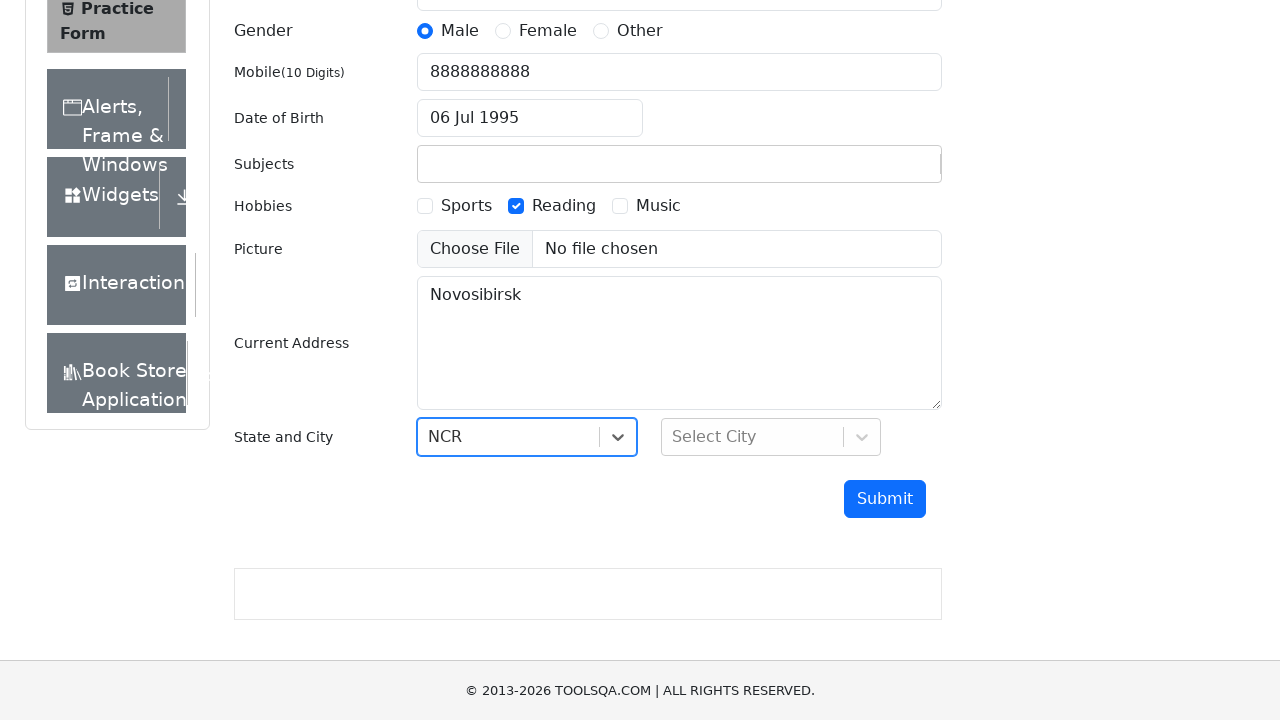

Clicked submit button to submit the form at (885, 499) on button#submit
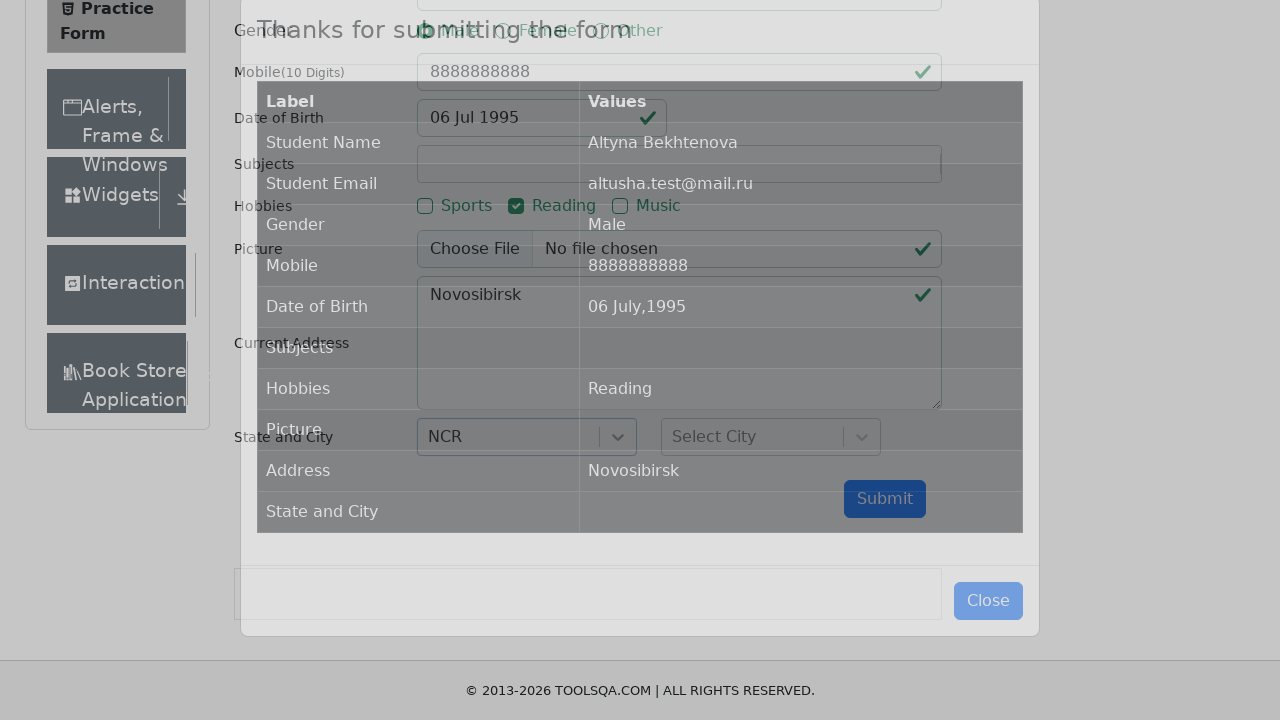

Form submission modal appeared successfully
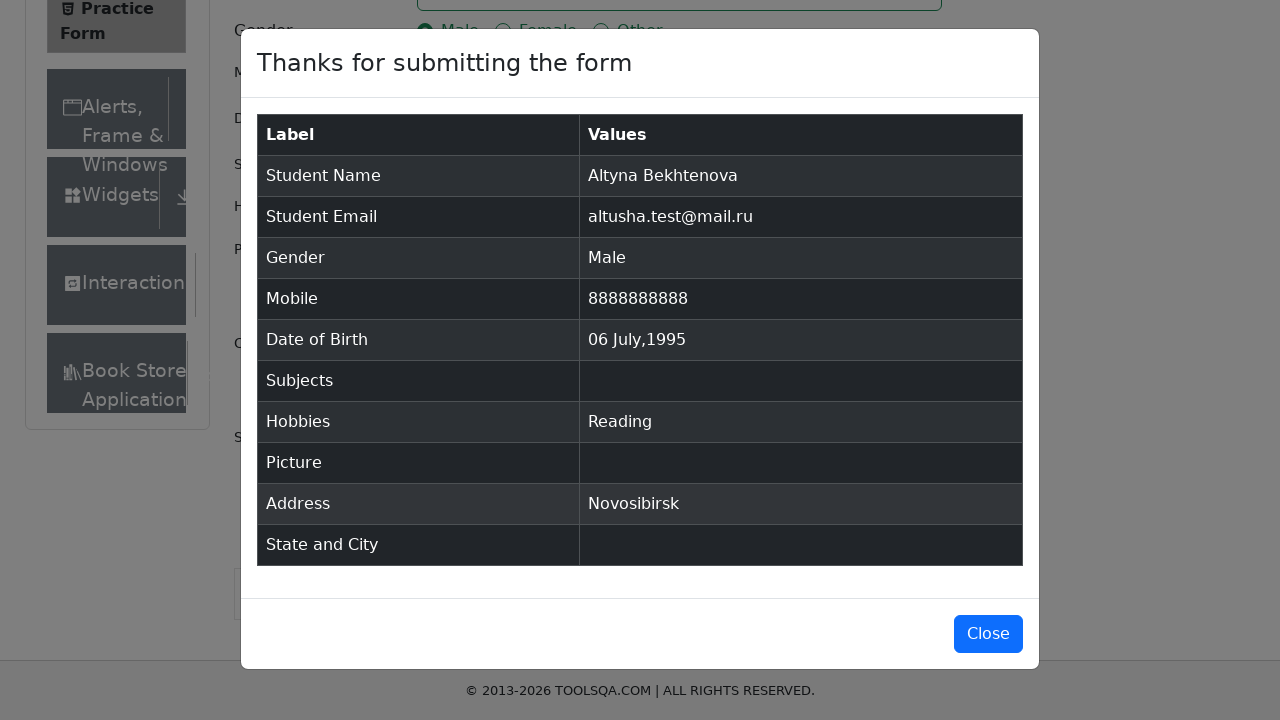

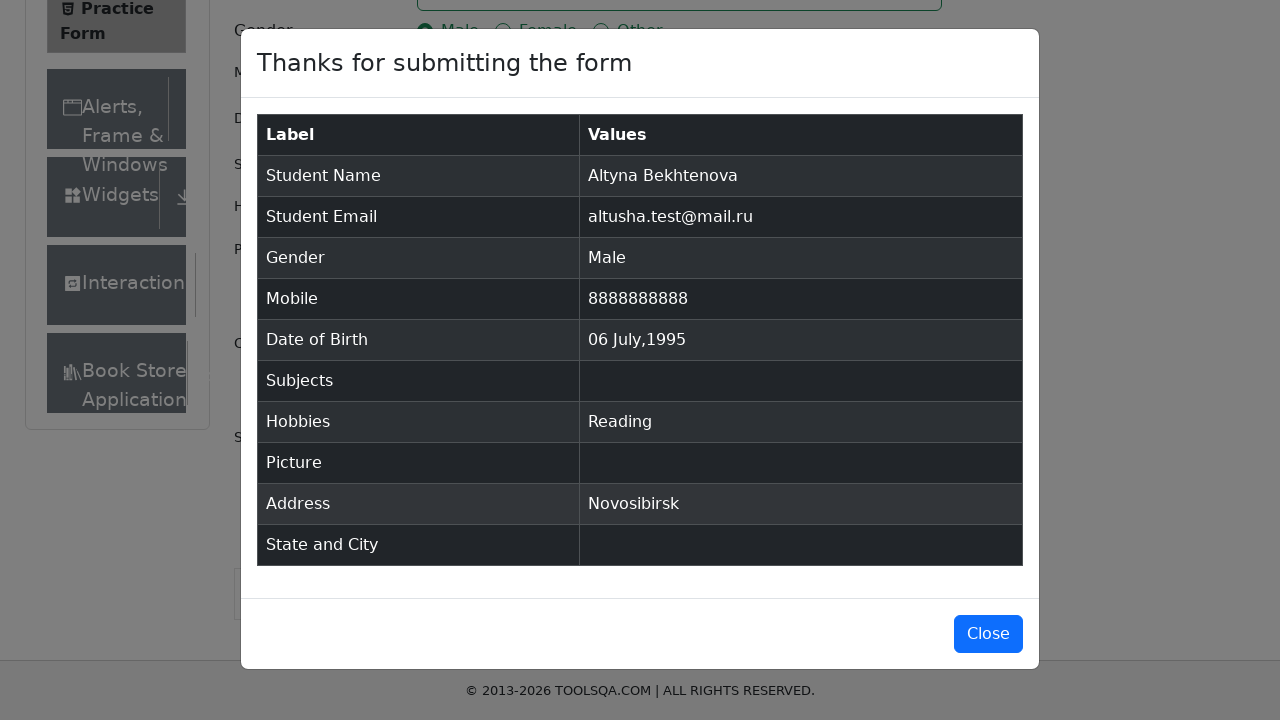